Tests alert handling functionality by clicking a button that triggers an alert and then accepting it

Starting URL: https://demoqa.com/alerts

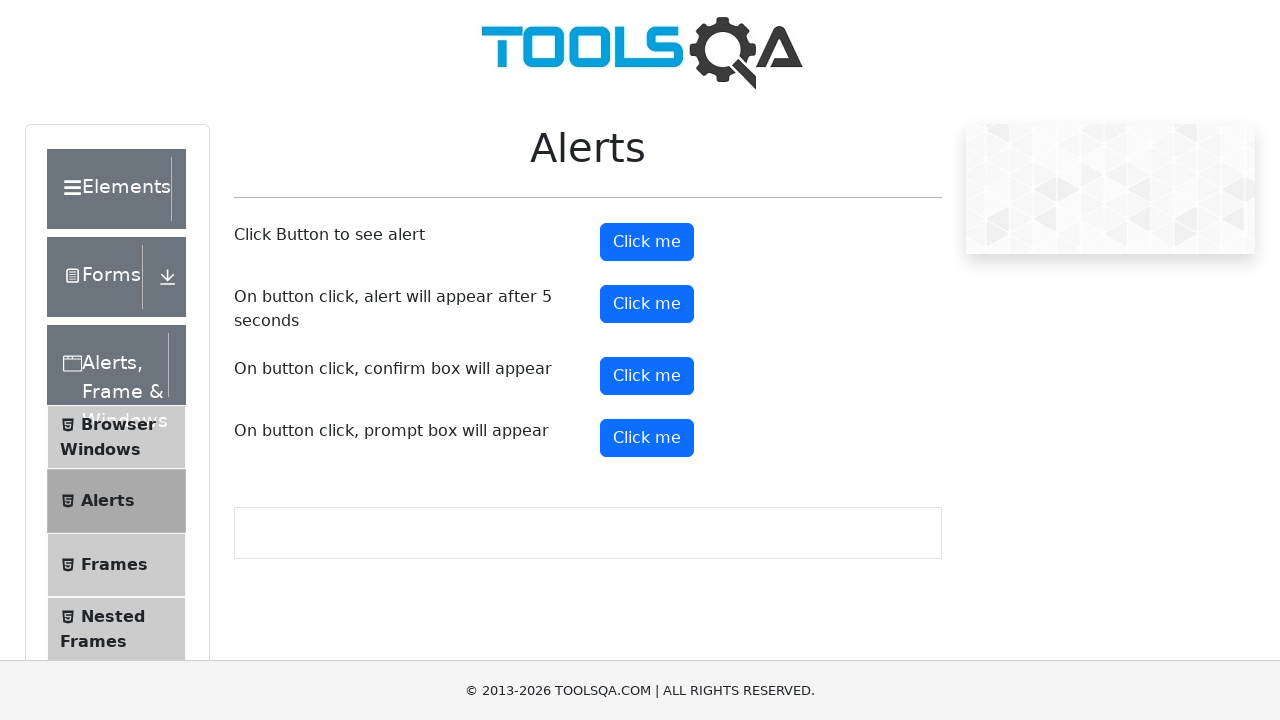

Set up dialog handler to accept alerts
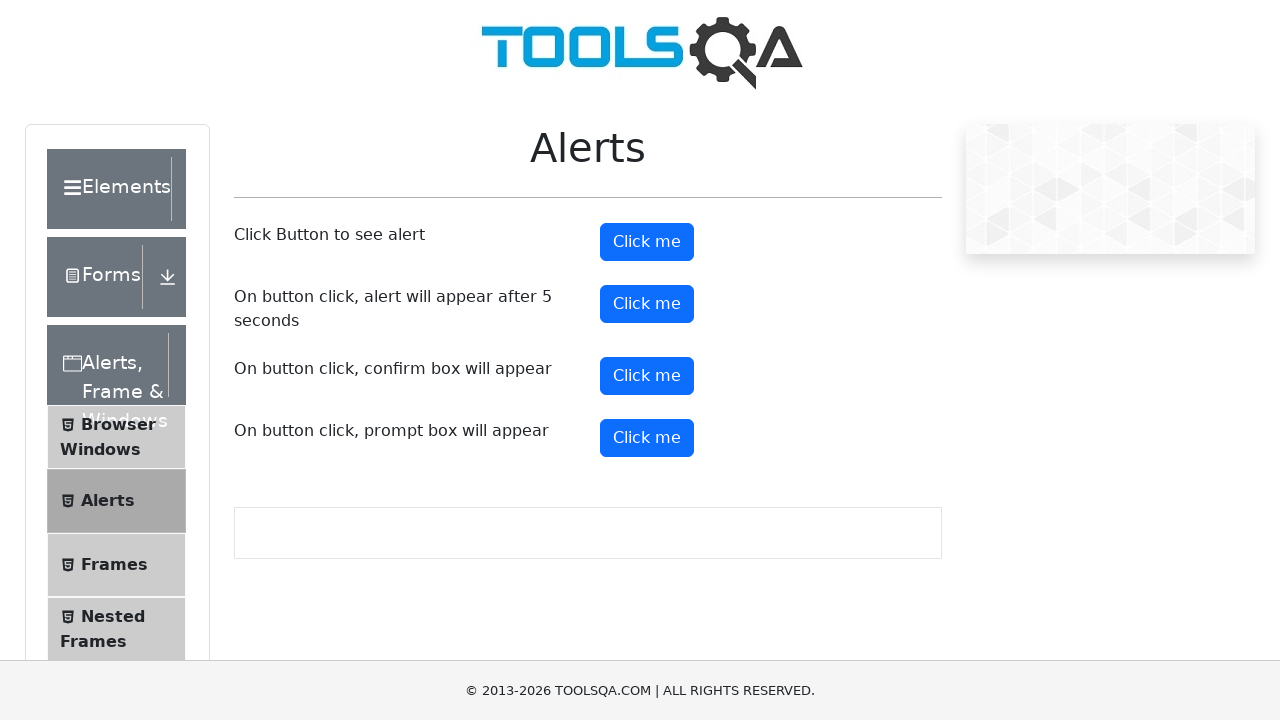

Clicked alert button to trigger alert at (647, 242) on #alertButton
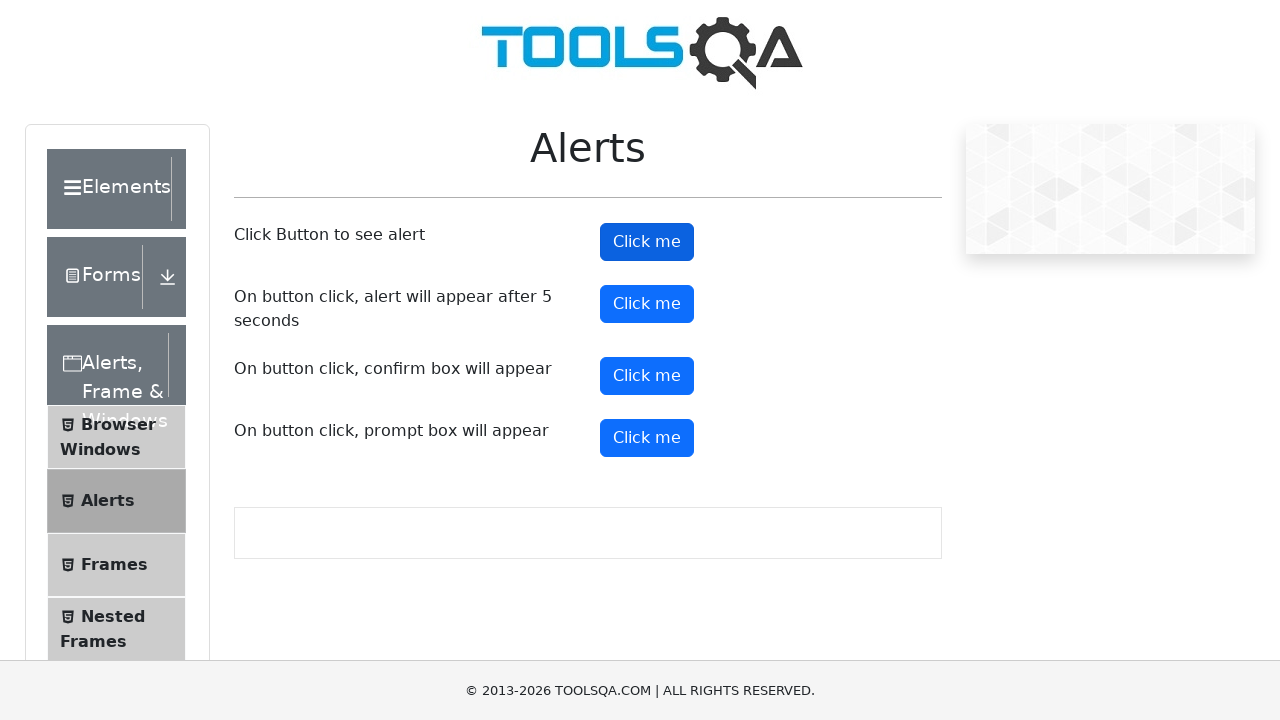

Retrieved page title: demosite
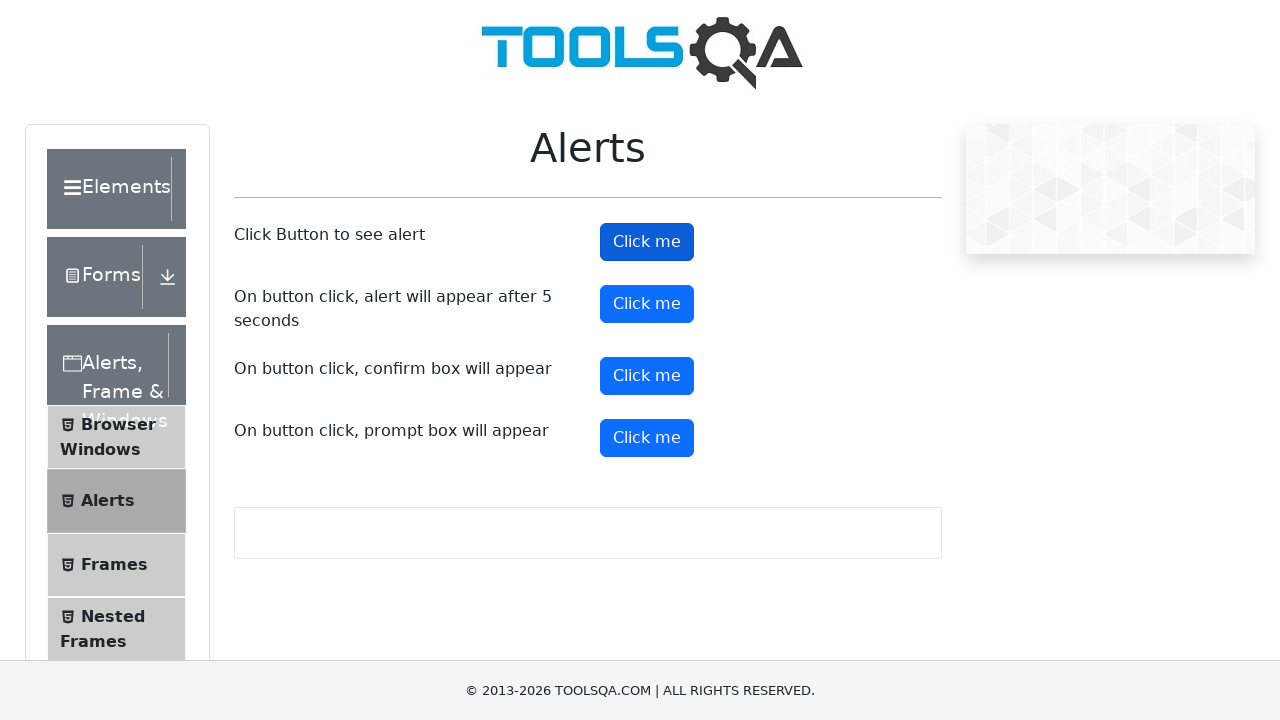

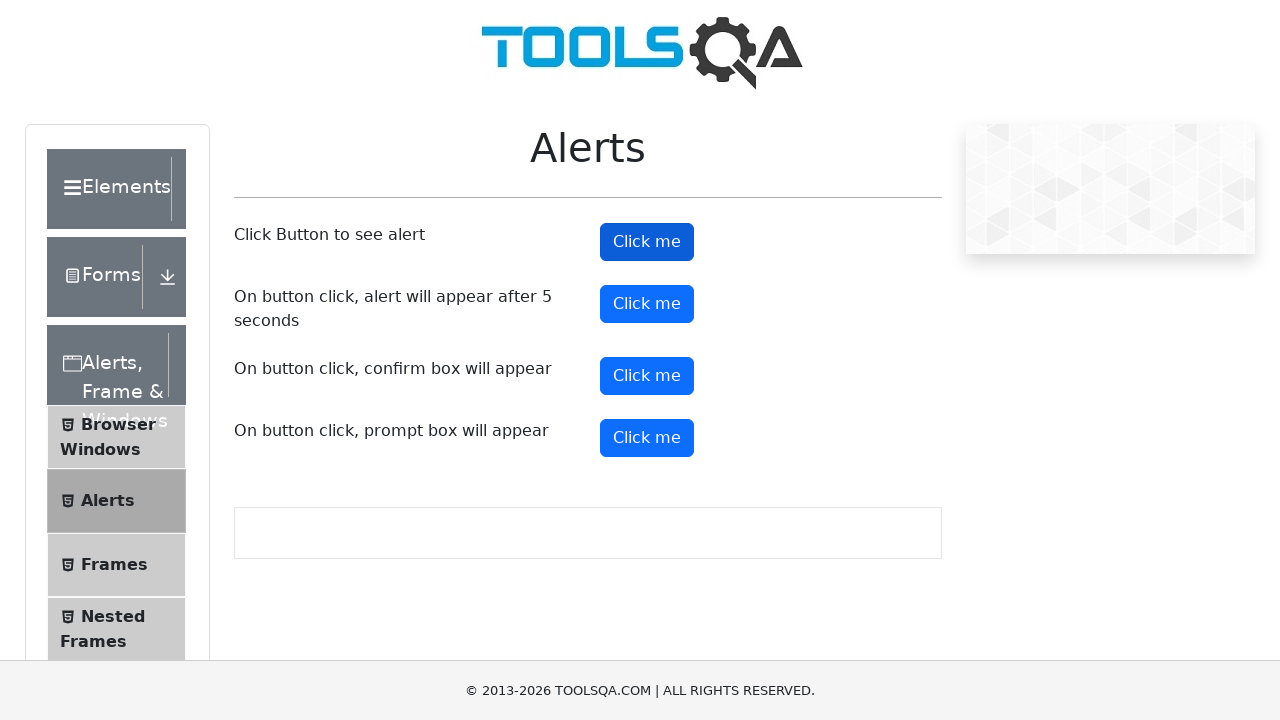